Tests dropdown menu functionality on Zoom by finding interactive elements with menu-related attributes and clicking them

Starting URL: https://zoom.us/

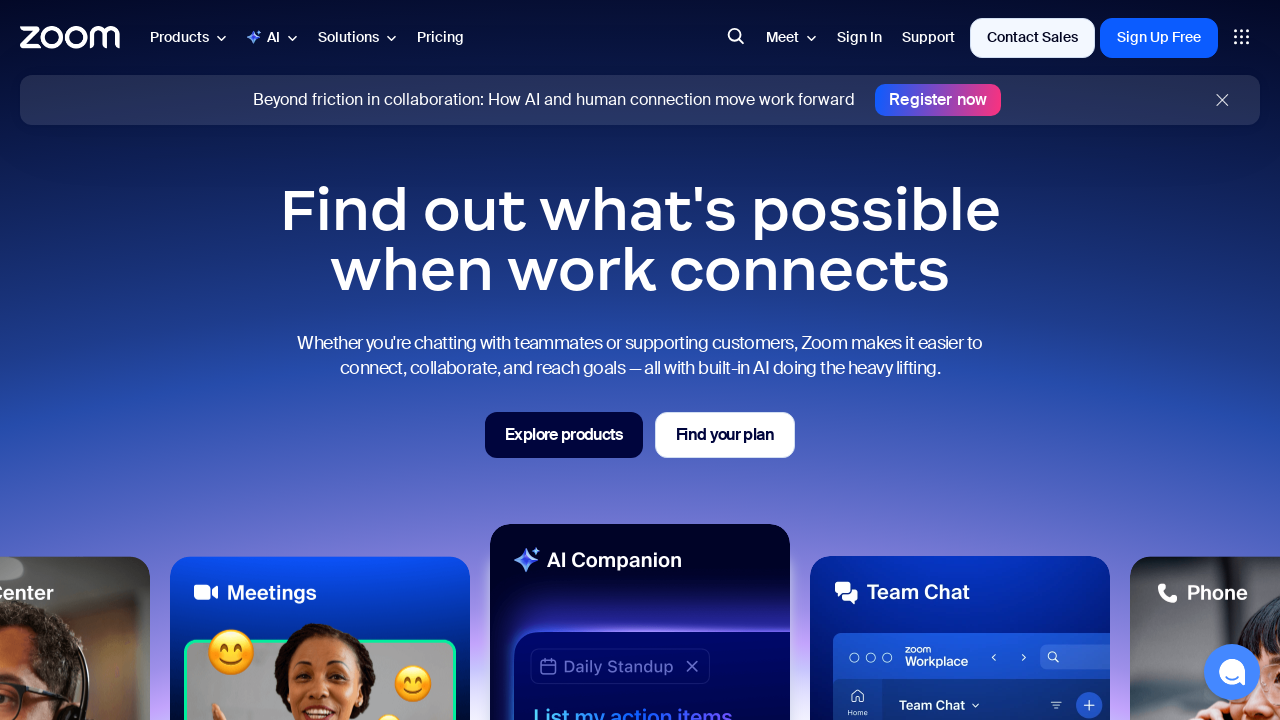

Waited for page to load - DOM elements available
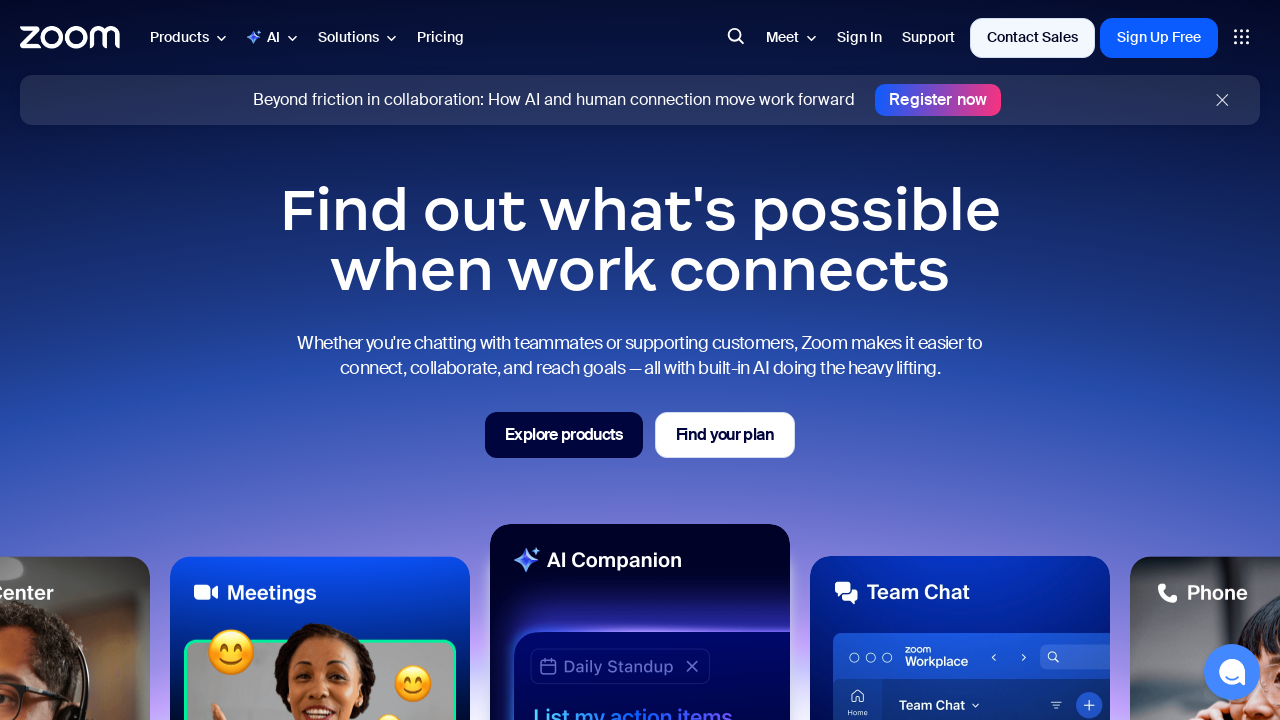

Clicked dropdown element with selector '[aria-expanded]'
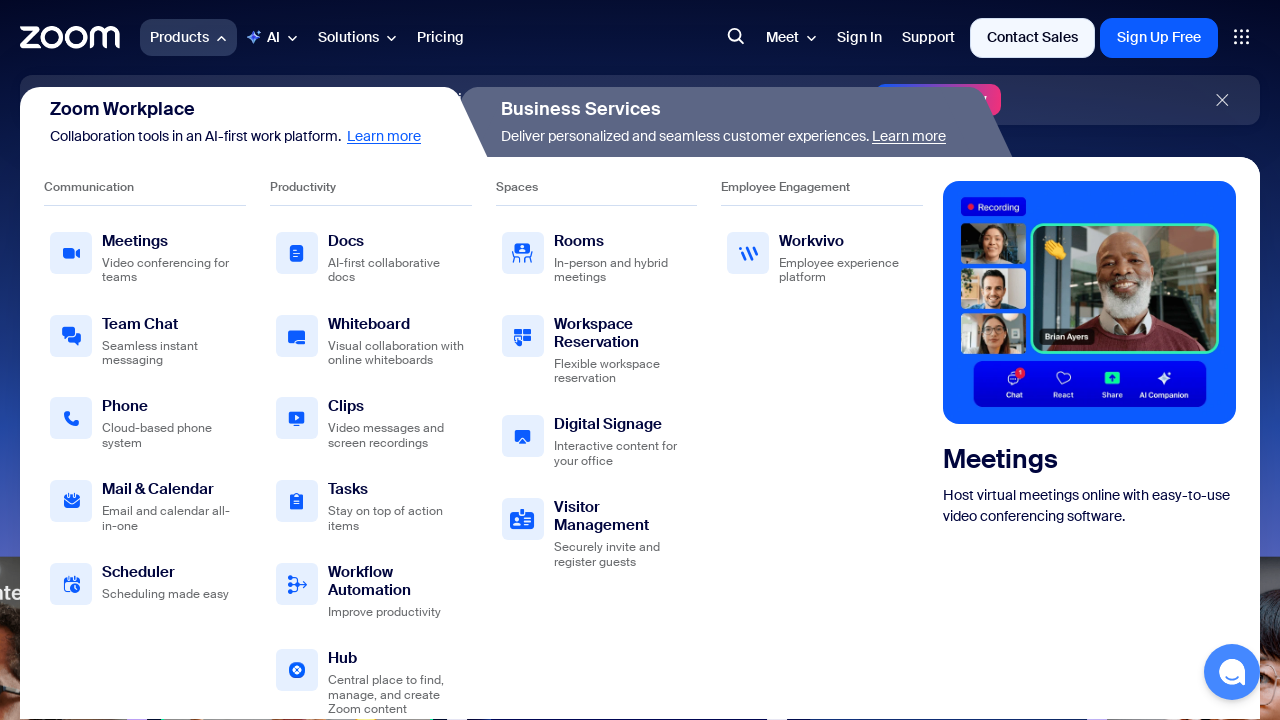

Waited 1000ms for dropdown menu to appear
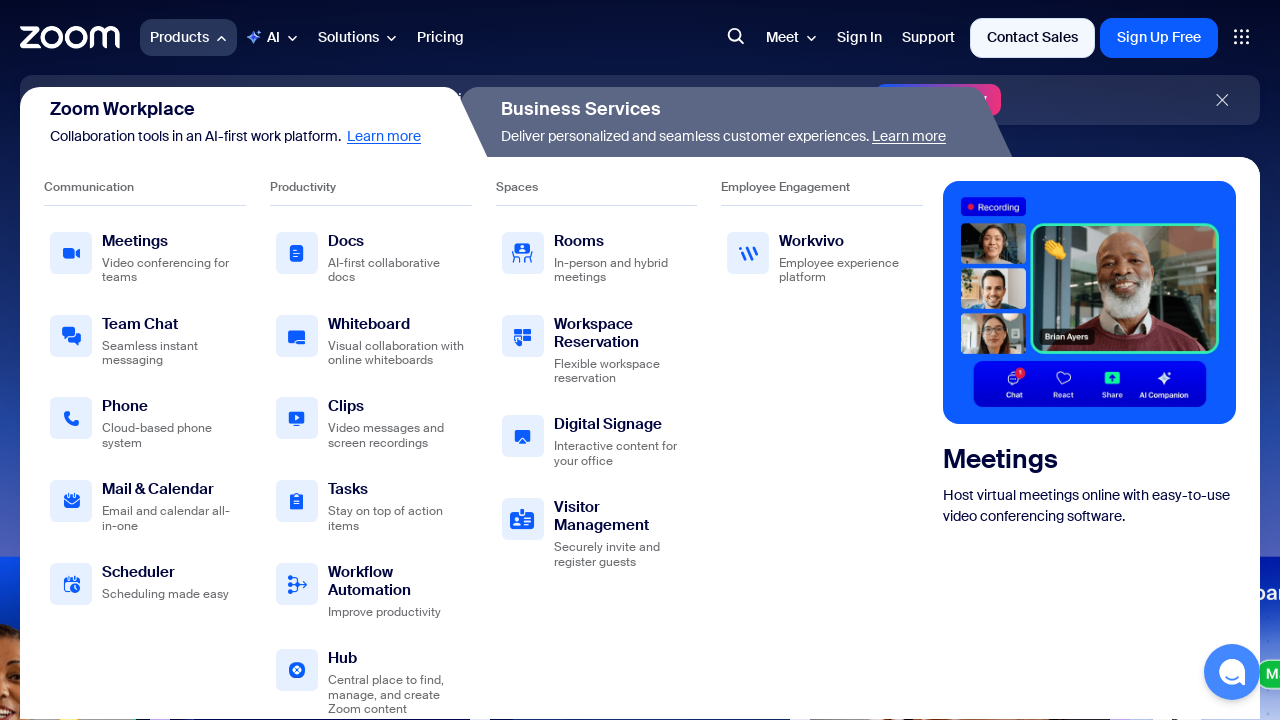

Pressed Escape to close dropdown menu
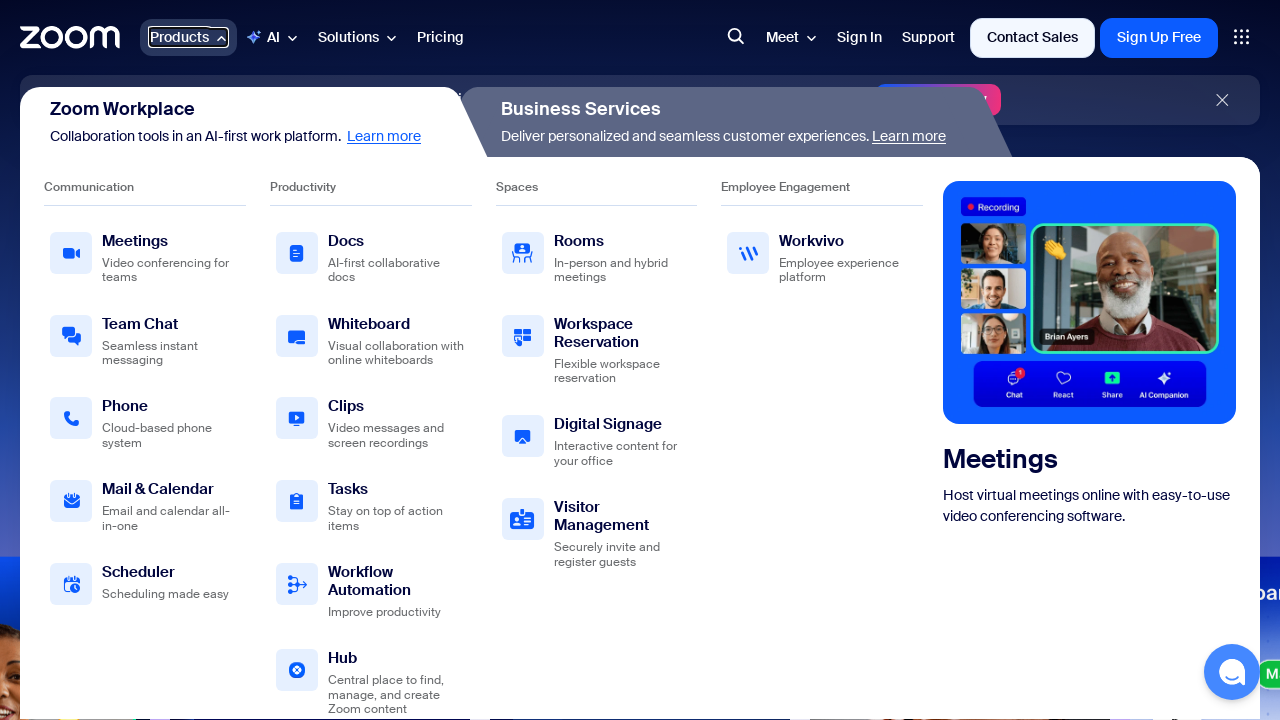

Clicked dropdown element with selector '[aria-expanded]'
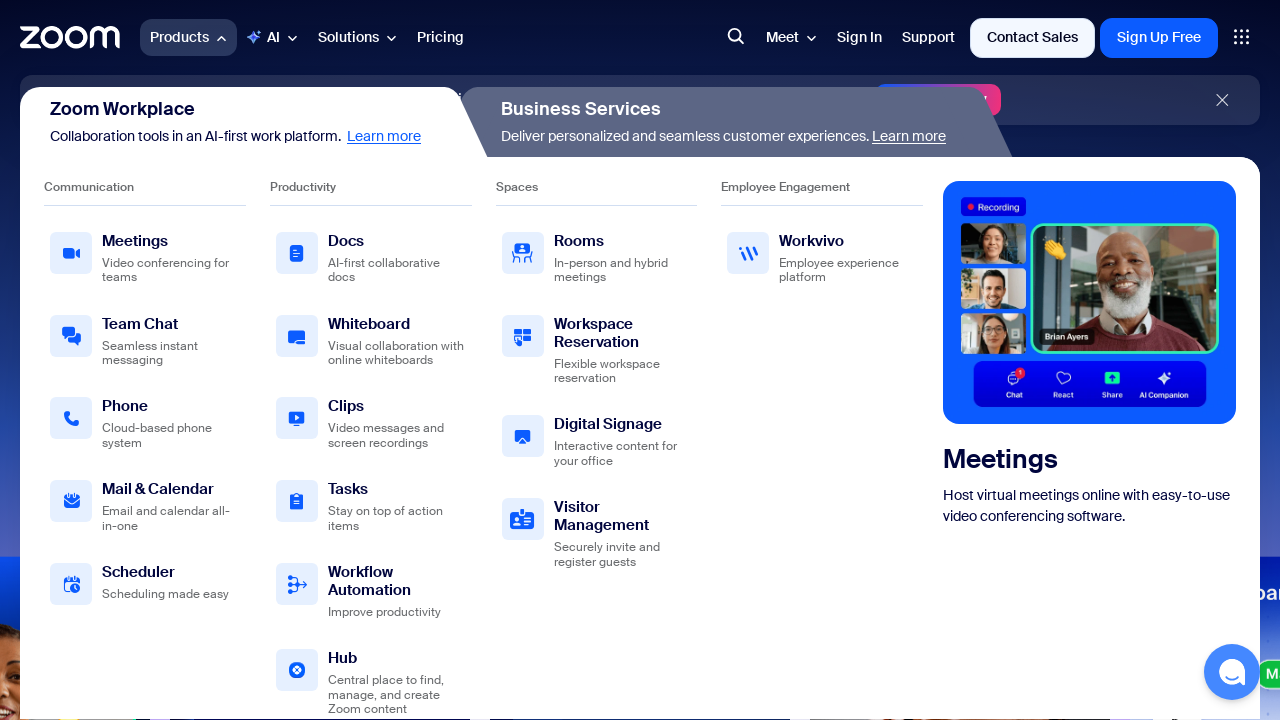

Waited 1000ms for dropdown menu to appear
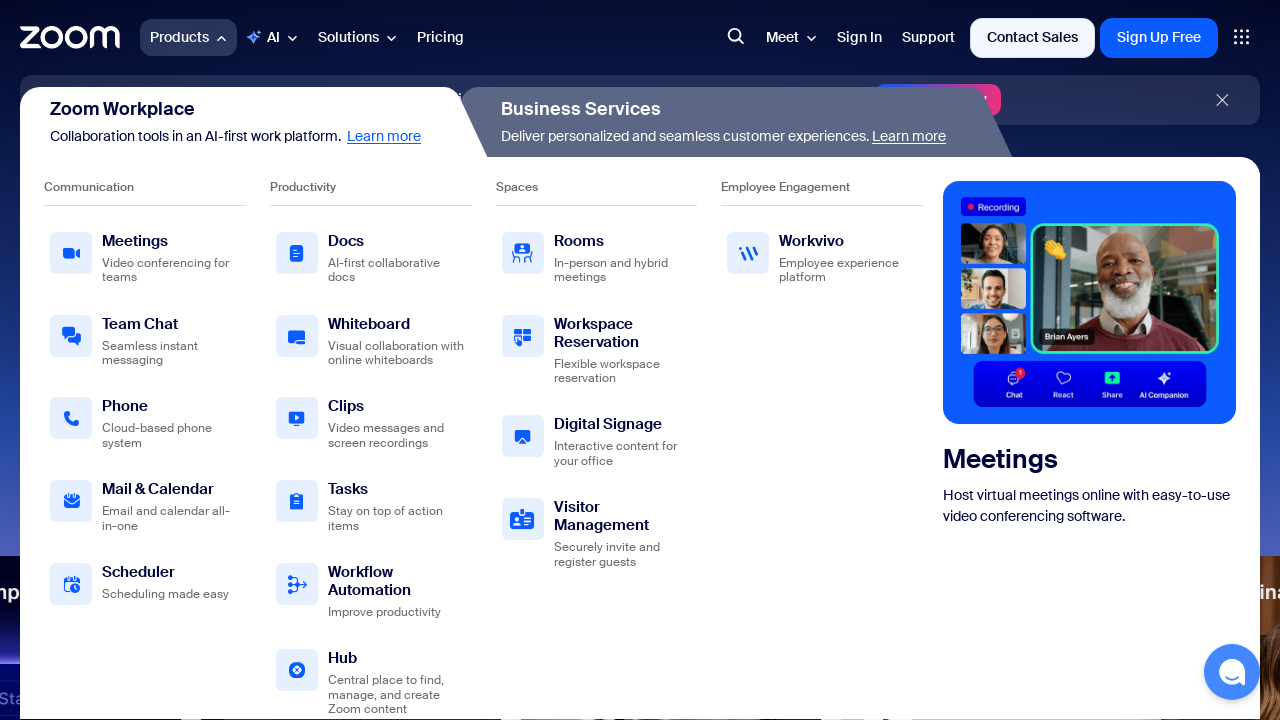

Pressed Escape to close dropdown menu
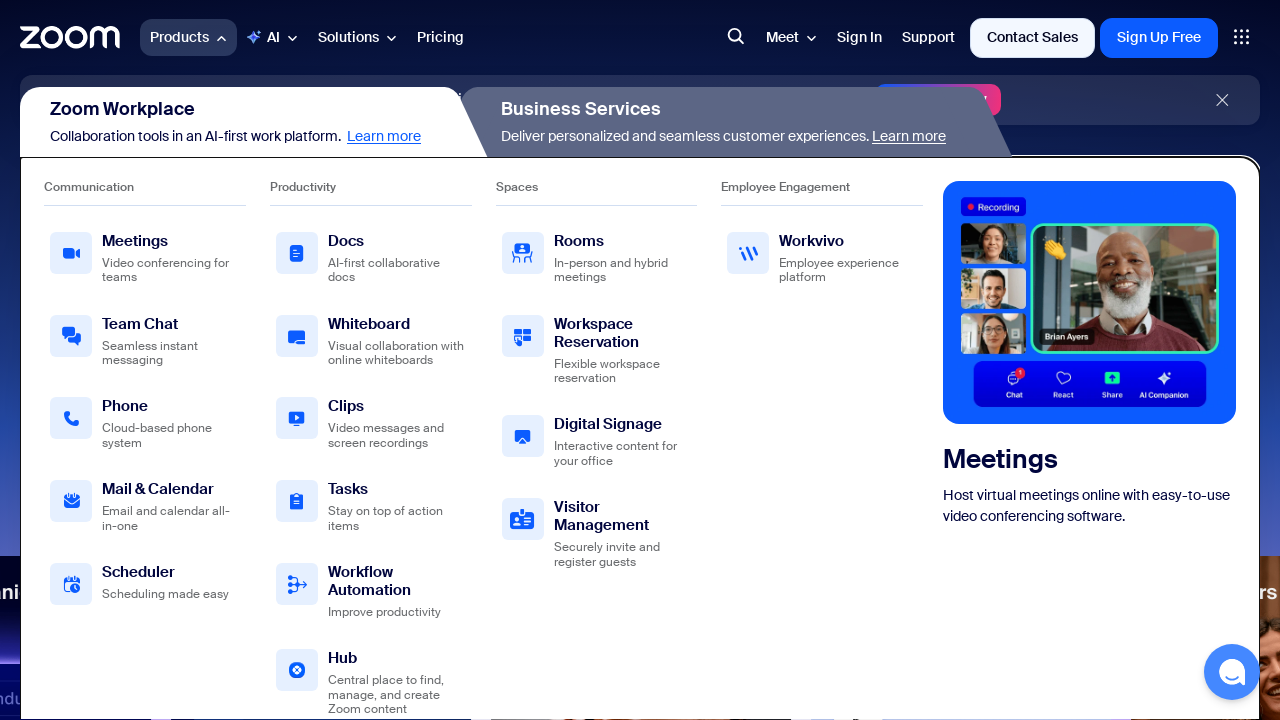

Clicked dropdown element with selector '[aria-haspopup]'
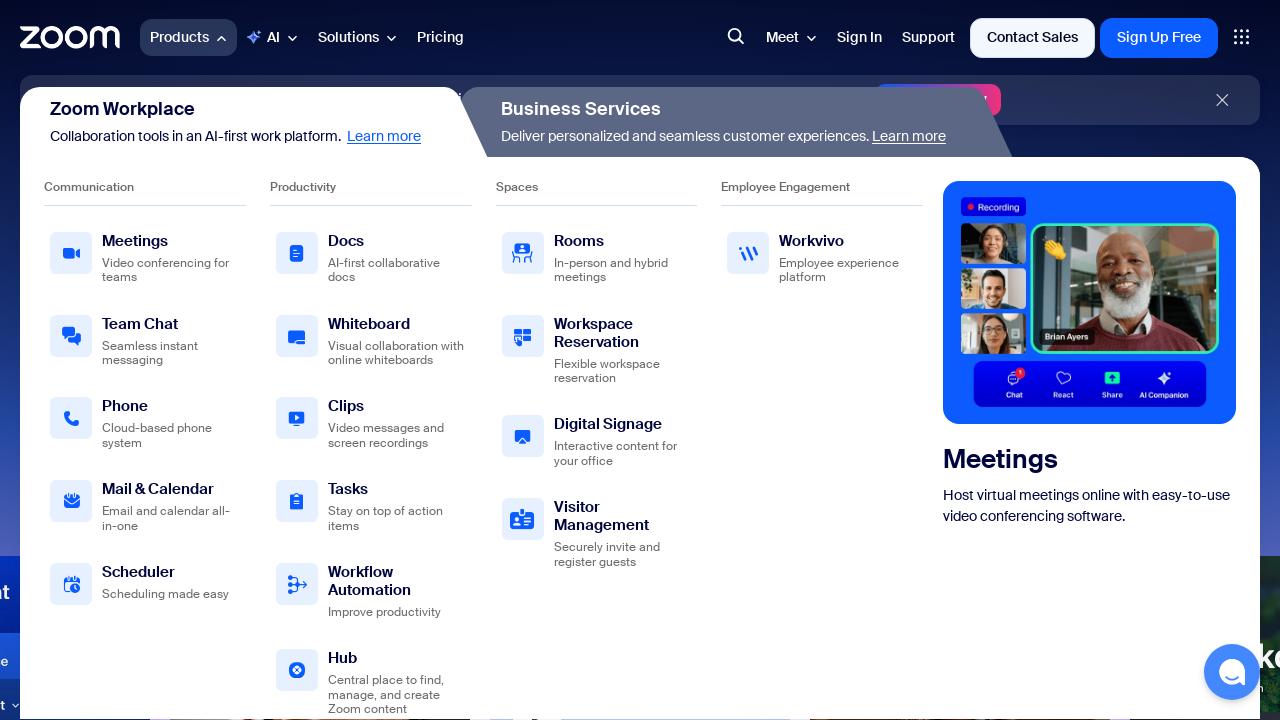

Waited 1000ms for dropdown menu to appear
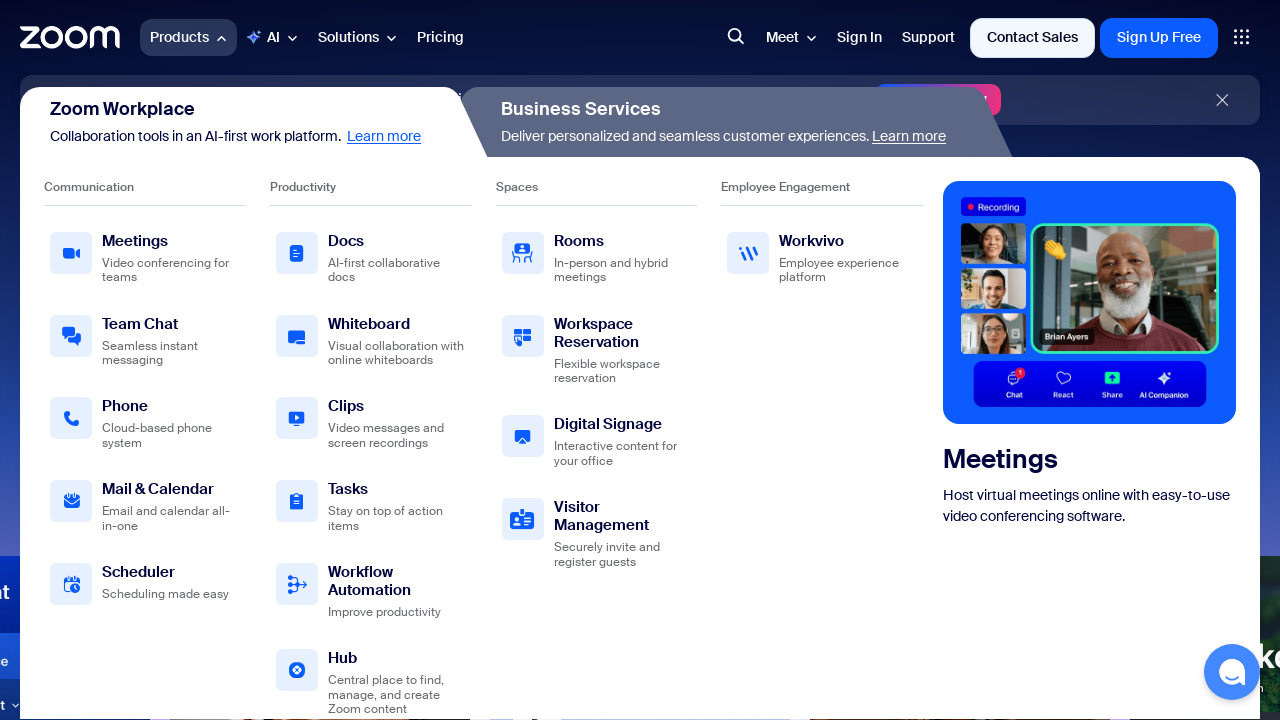

Pressed Escape to close dropdown menu
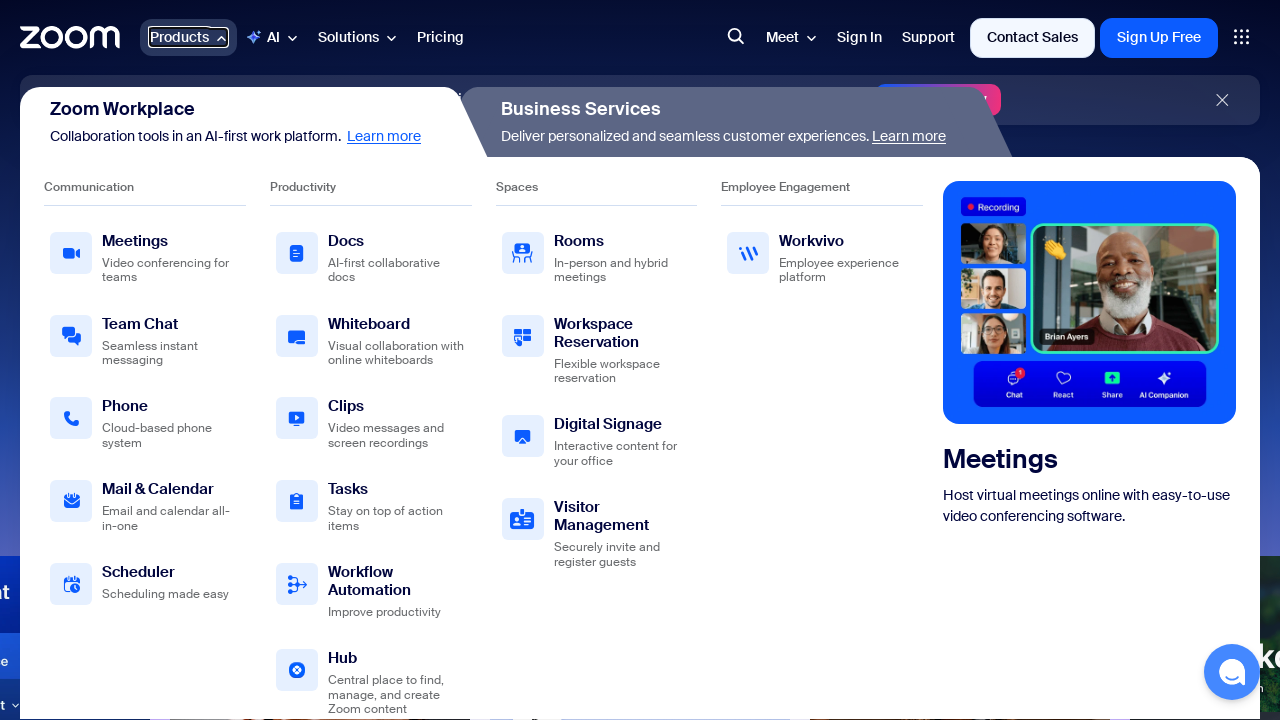

Clicked dropdown element with selector '[aria-haspopup]'
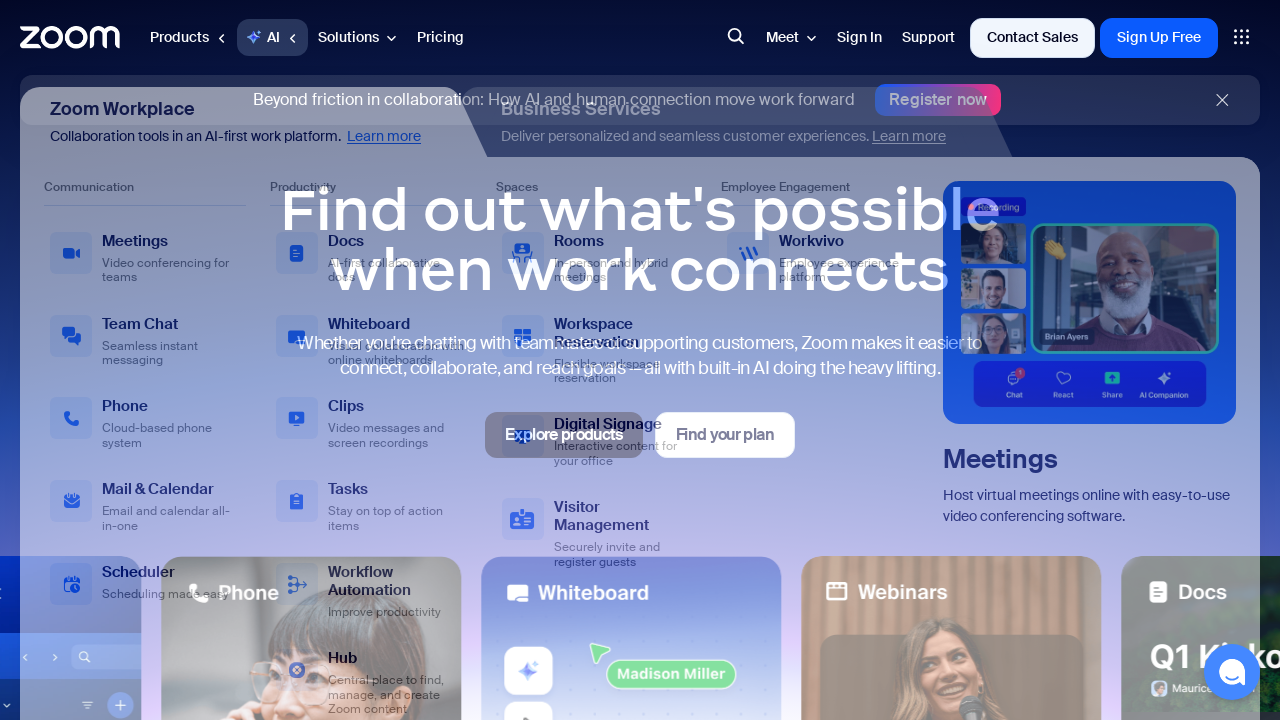

Waited 1000ms for dropdown menu to appear
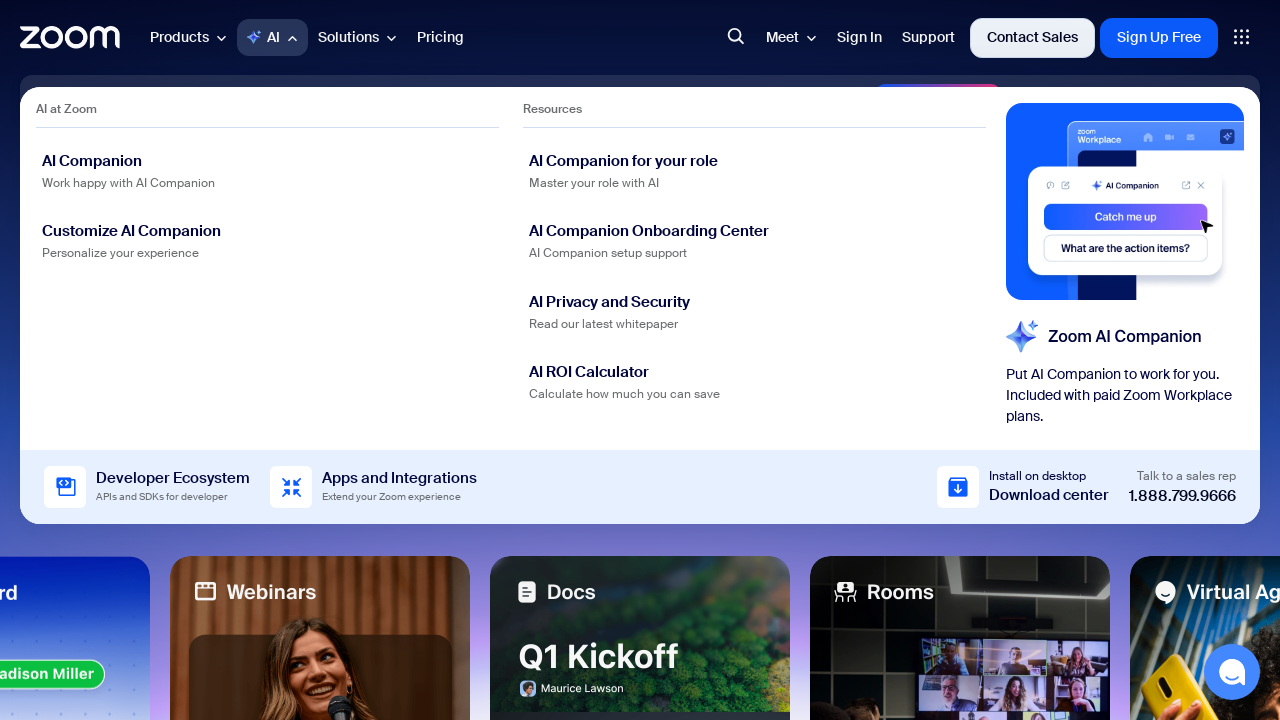

Pressed Escape to close dropdown menu
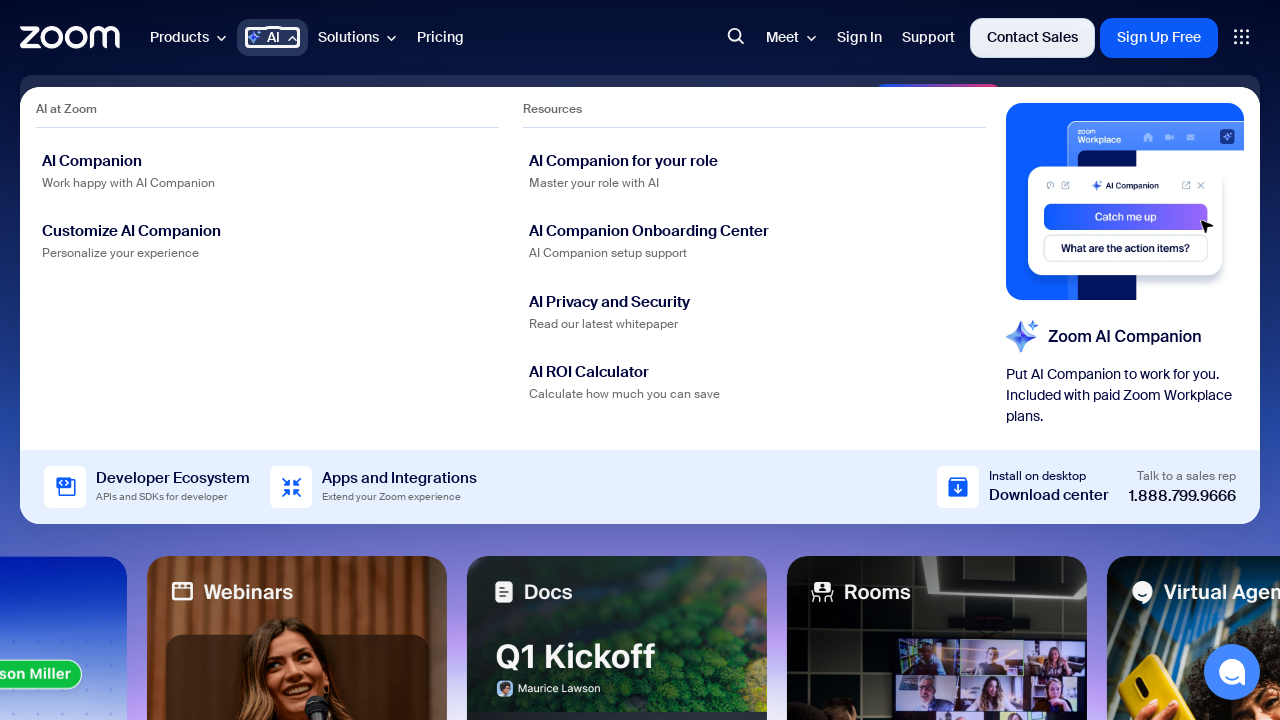

Clicked dropdown element with selector '[aria-label*='navigation' i]'
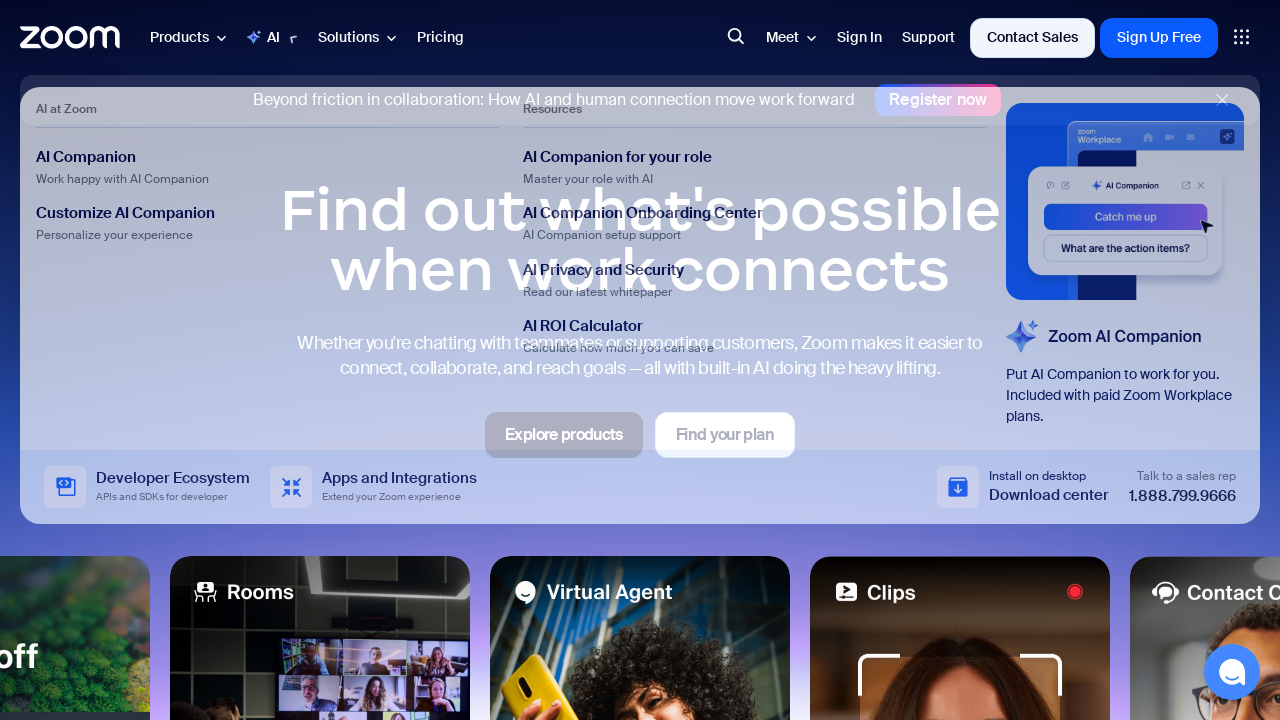

Waited 1000ms for dropdown menu to appear
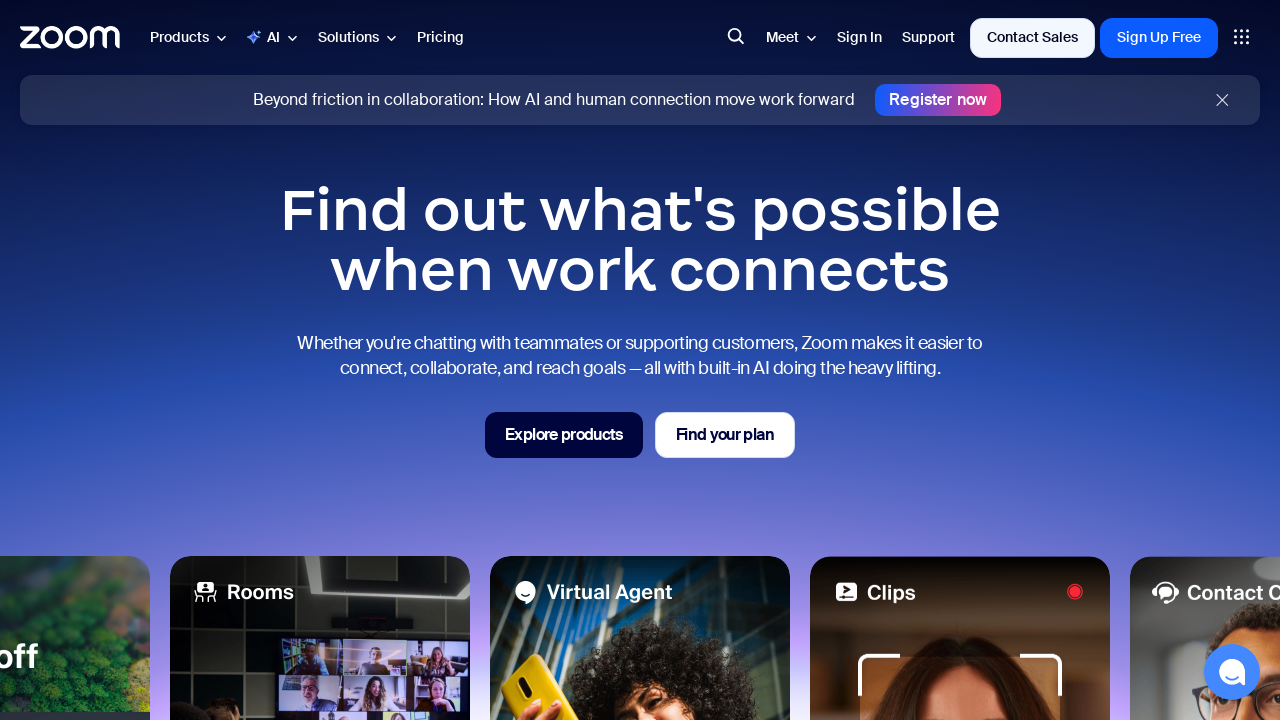

Pressed Escape to close dropdown menu
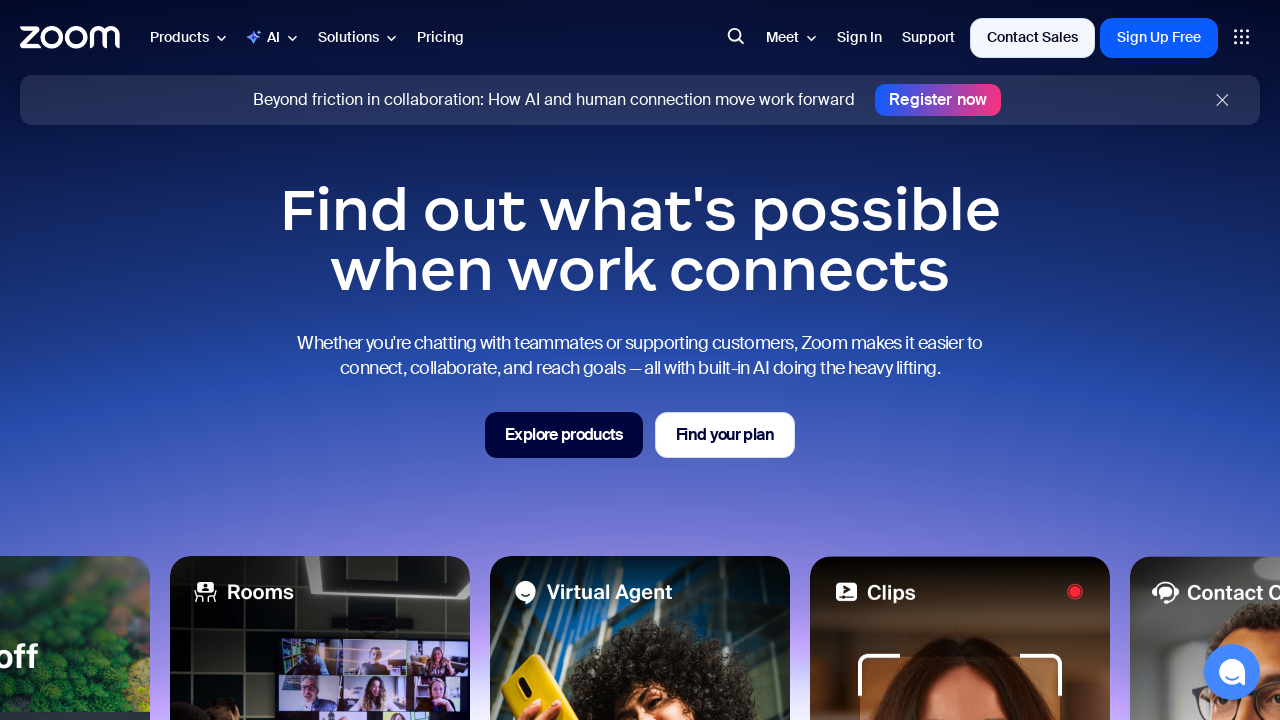

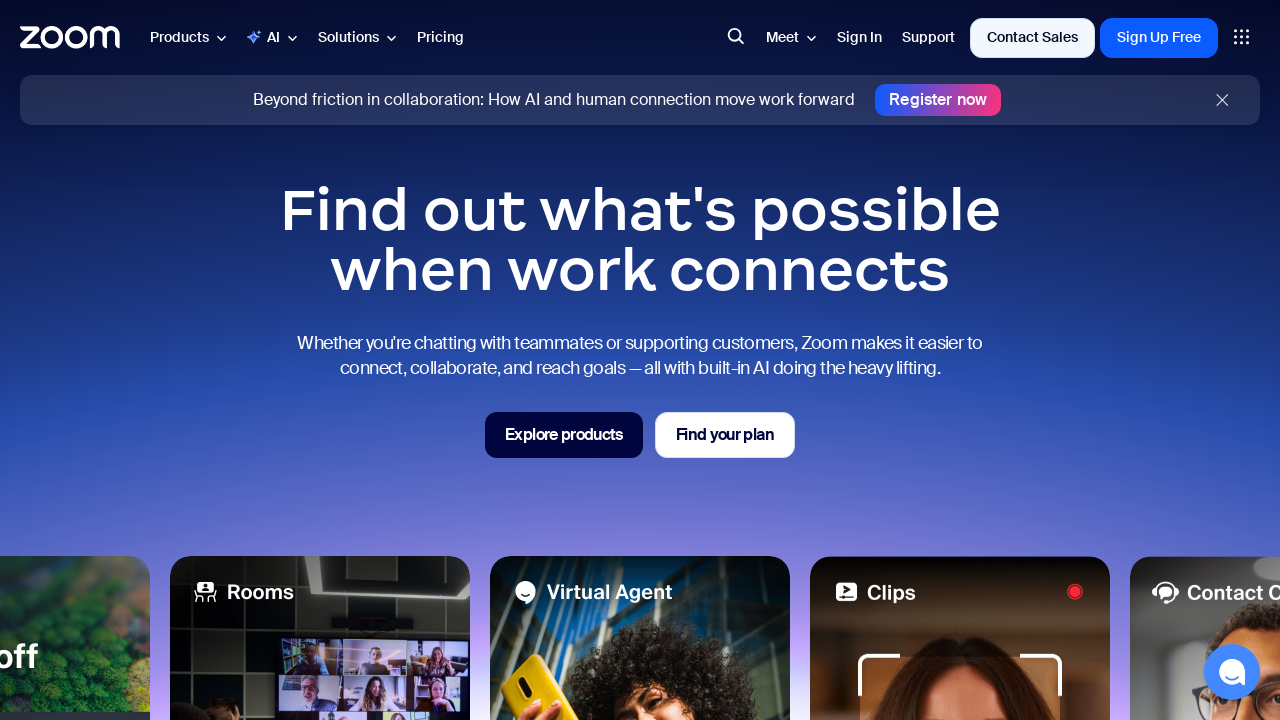